Tests explicit wait functionality by waiting for elements to be visible, clicking on a name field, and then filling a Wikipedia search input with text

Starting URL: https://testautomationpractice.blogspot.com/

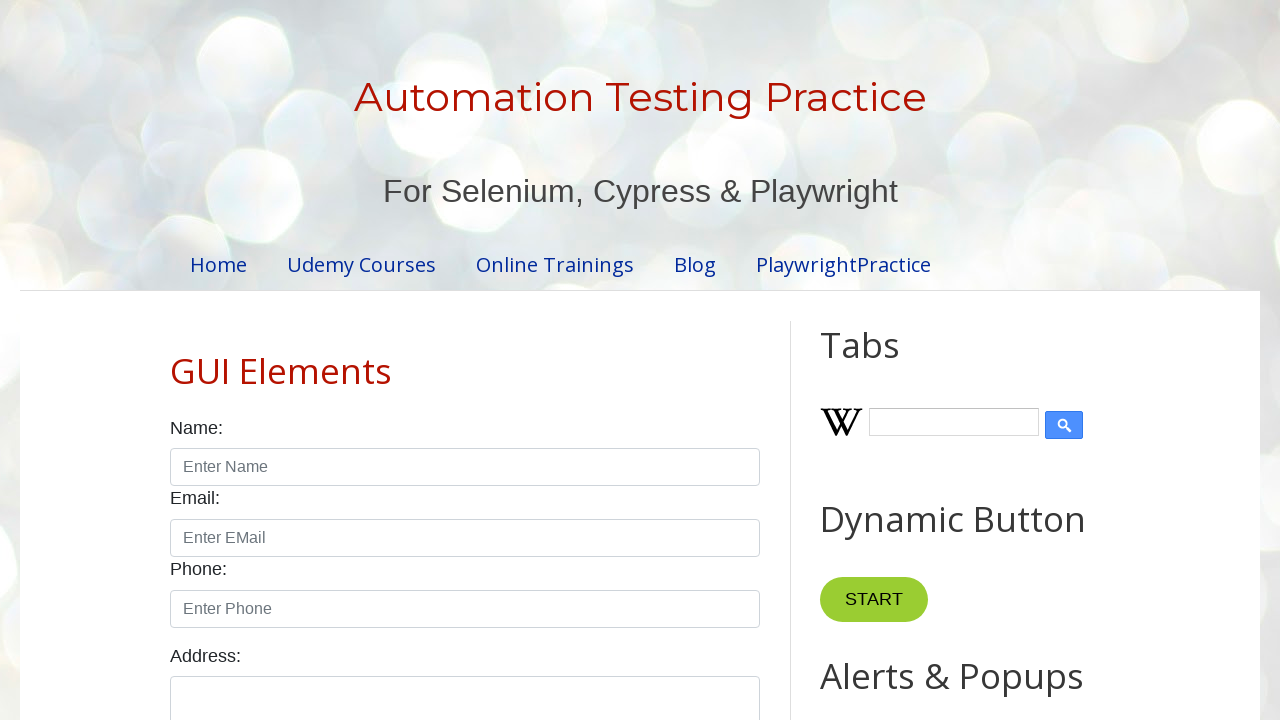

Waited for name input field to be visible
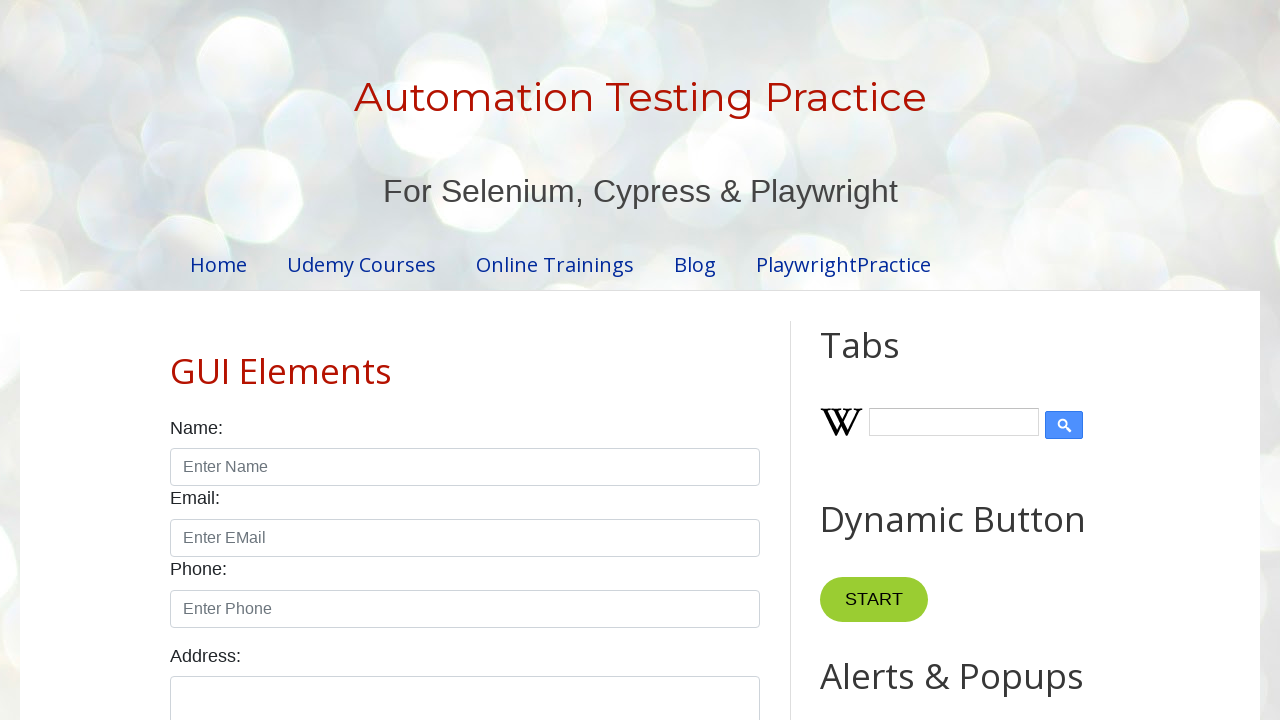

Clicked on name input field at (465, 467) on #name
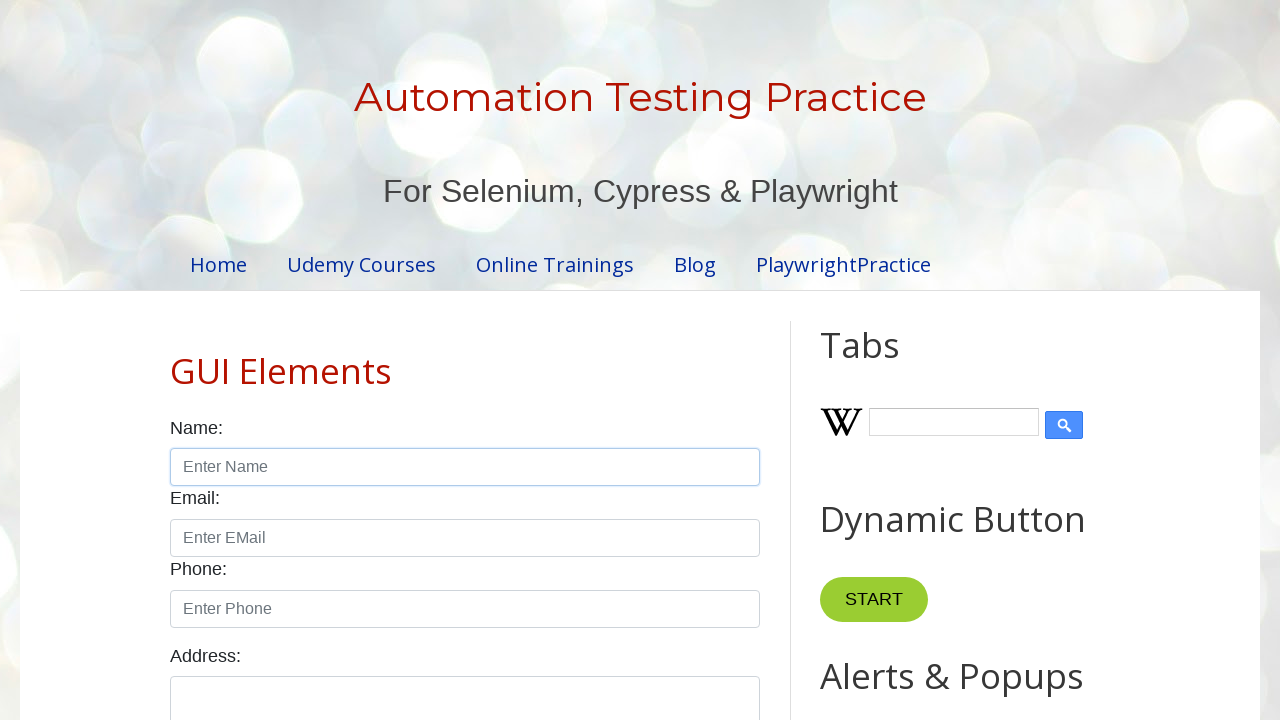

Waited for Wikipedia search input field to be visible
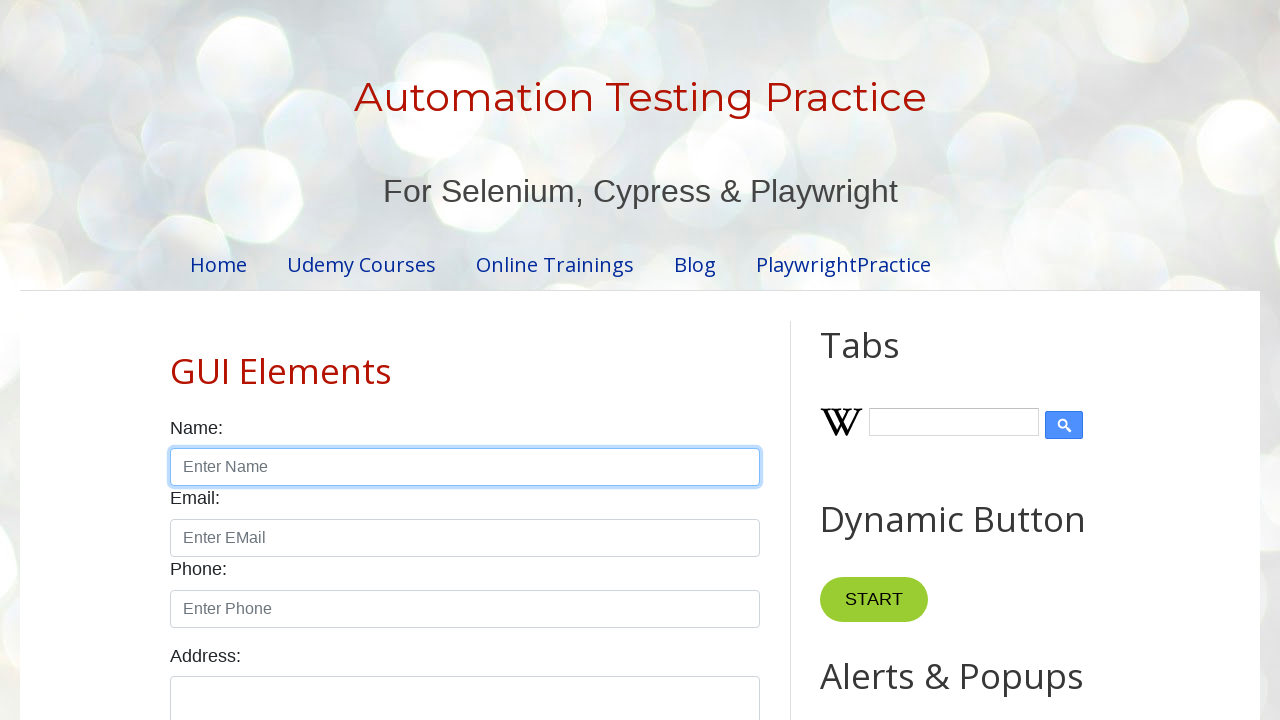

Filled Wikipedia search input with 'Explicit Wait' on #Wikipedia1_wikipedia-search-input
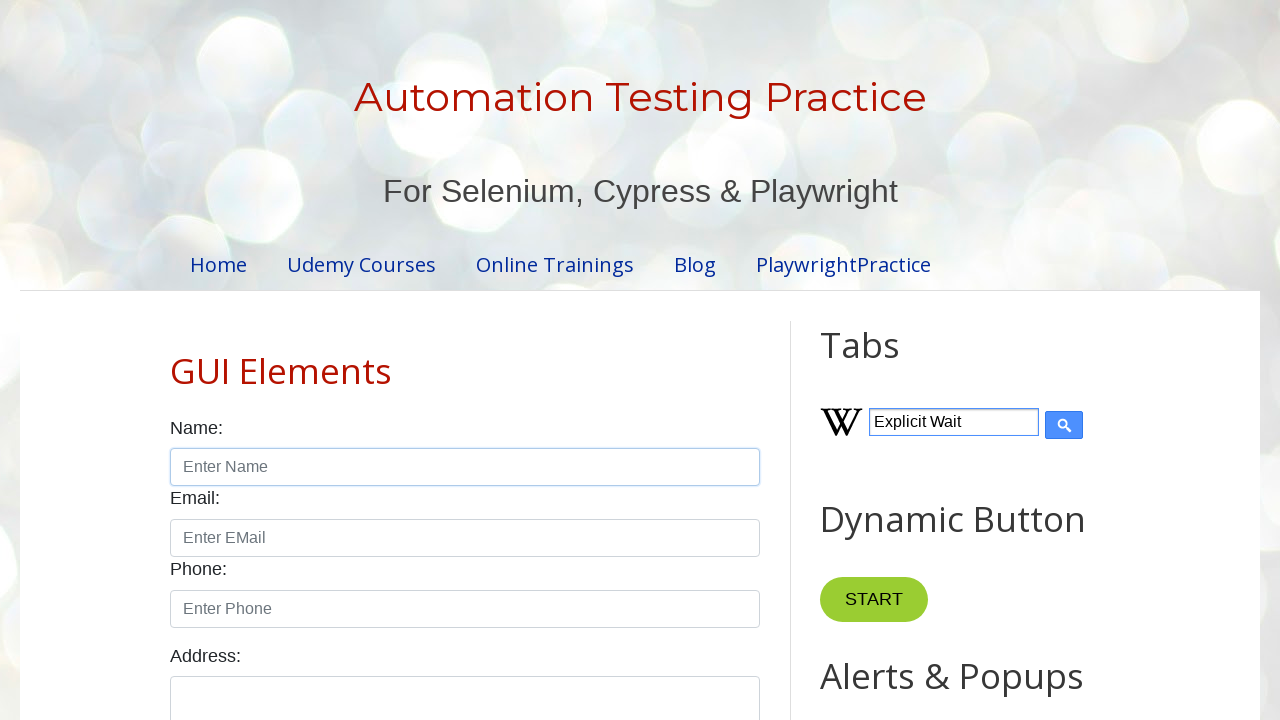

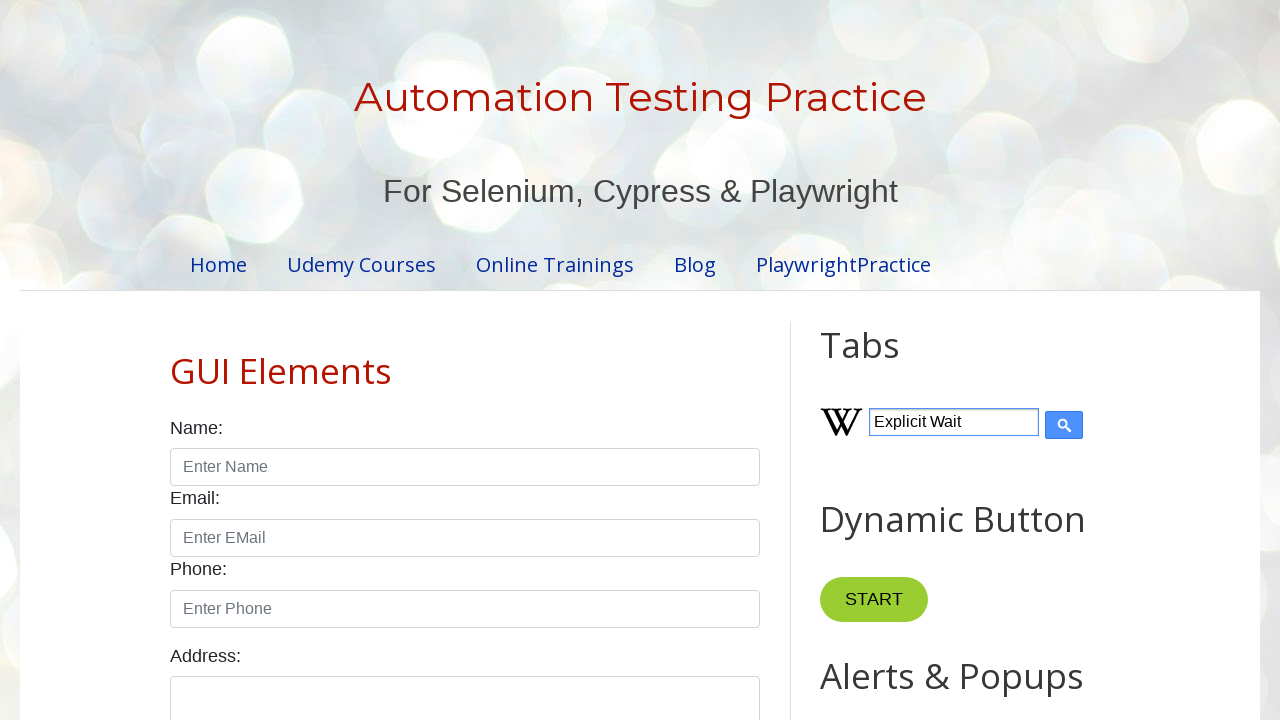